Tests iframe interaction by switching between multiple frames and clicking buttons within nested iframes

Starting URL: https://leafground.com/frame.xhtml

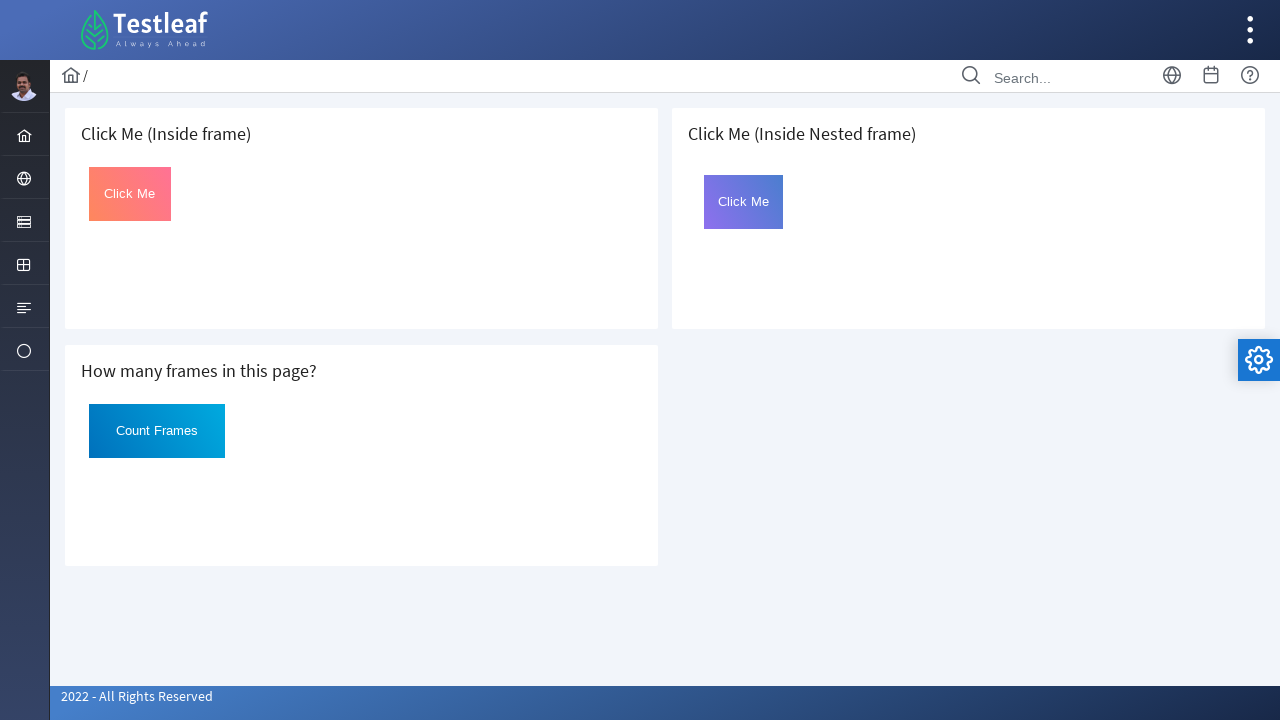

Located first iframe on the page
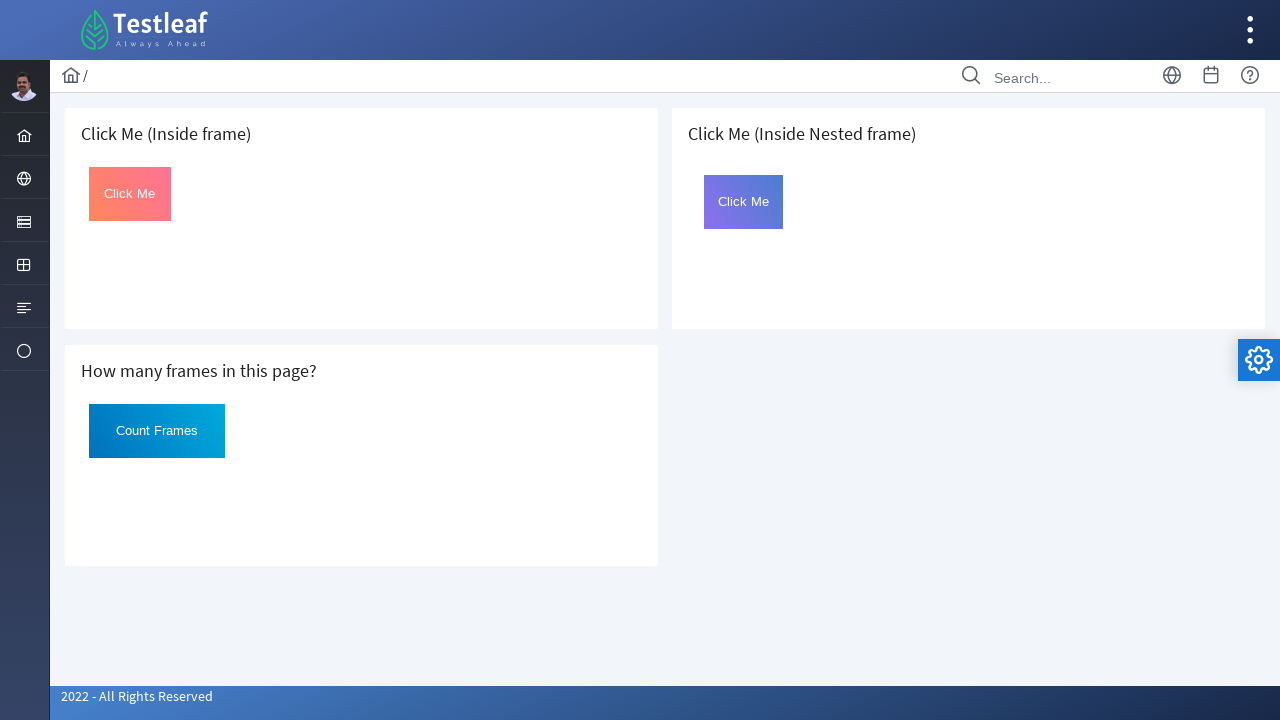

Clicked 'Click Me' button in first iframe at (130, 194) on iframe >> nth=0 >> internal:control=enter-frame >> xpath=(//button[text()='Click
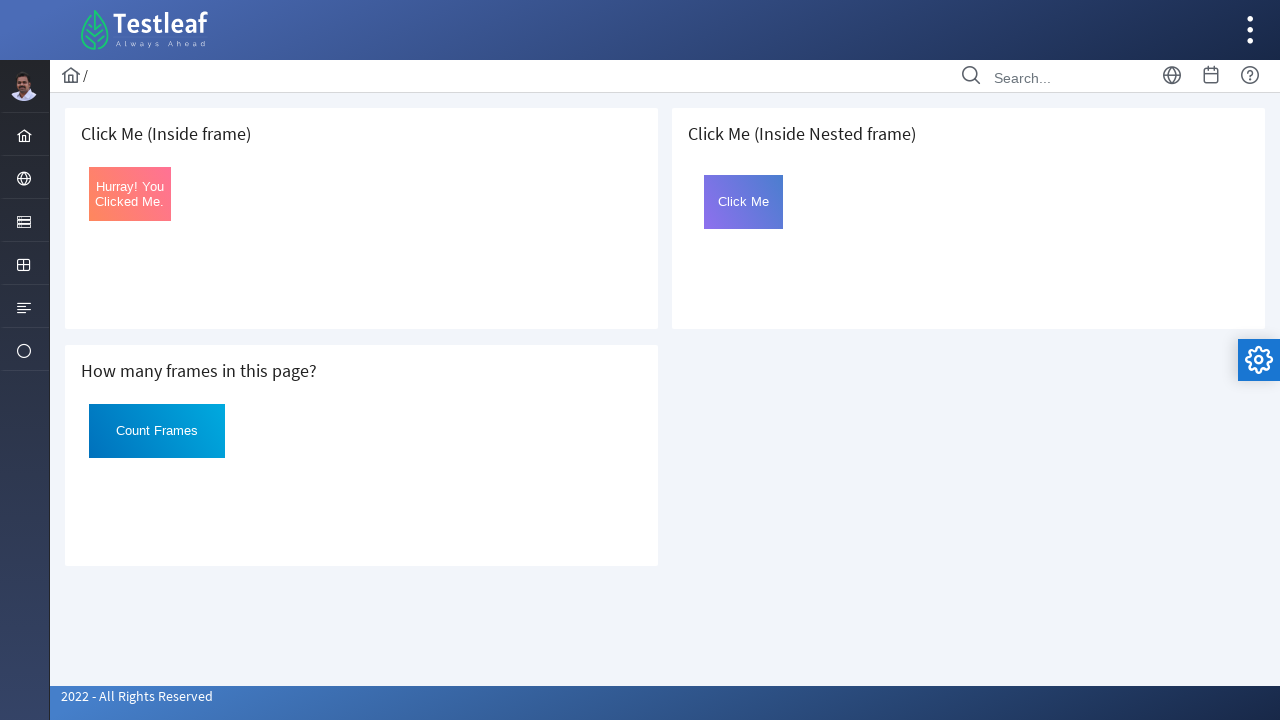

Located third iframe on the page
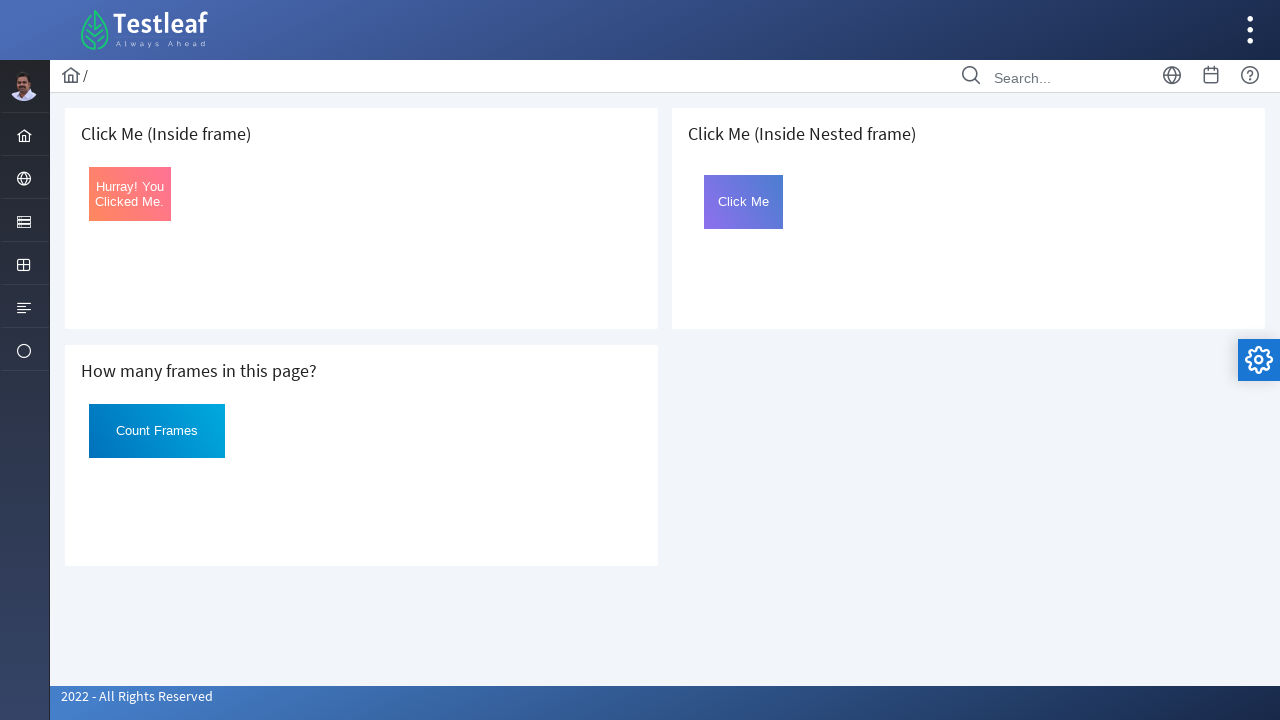

Located nested iframe with name 'frame2' inside third iframe
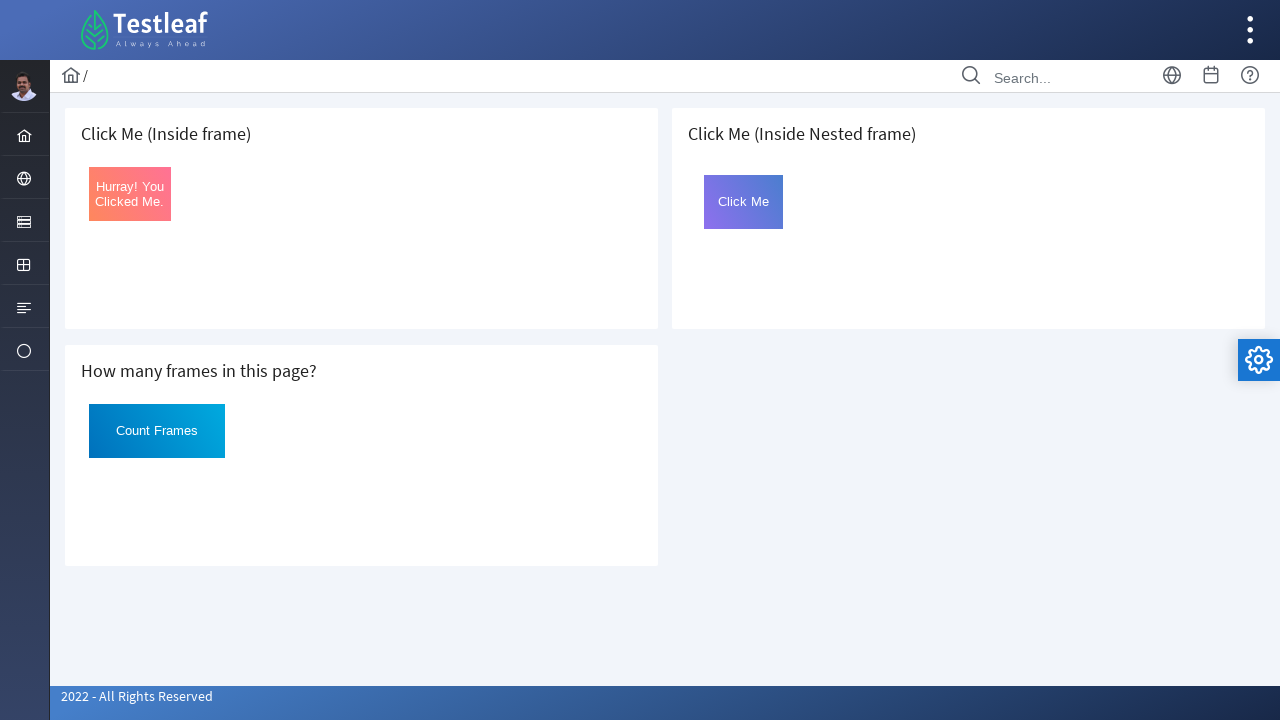

Clicked element with id 'Click' in nested iframe at (744, 202) on iframe >> nth=2 >> internal:control=enter-frame >> iframe[name='frame2'] >> inte
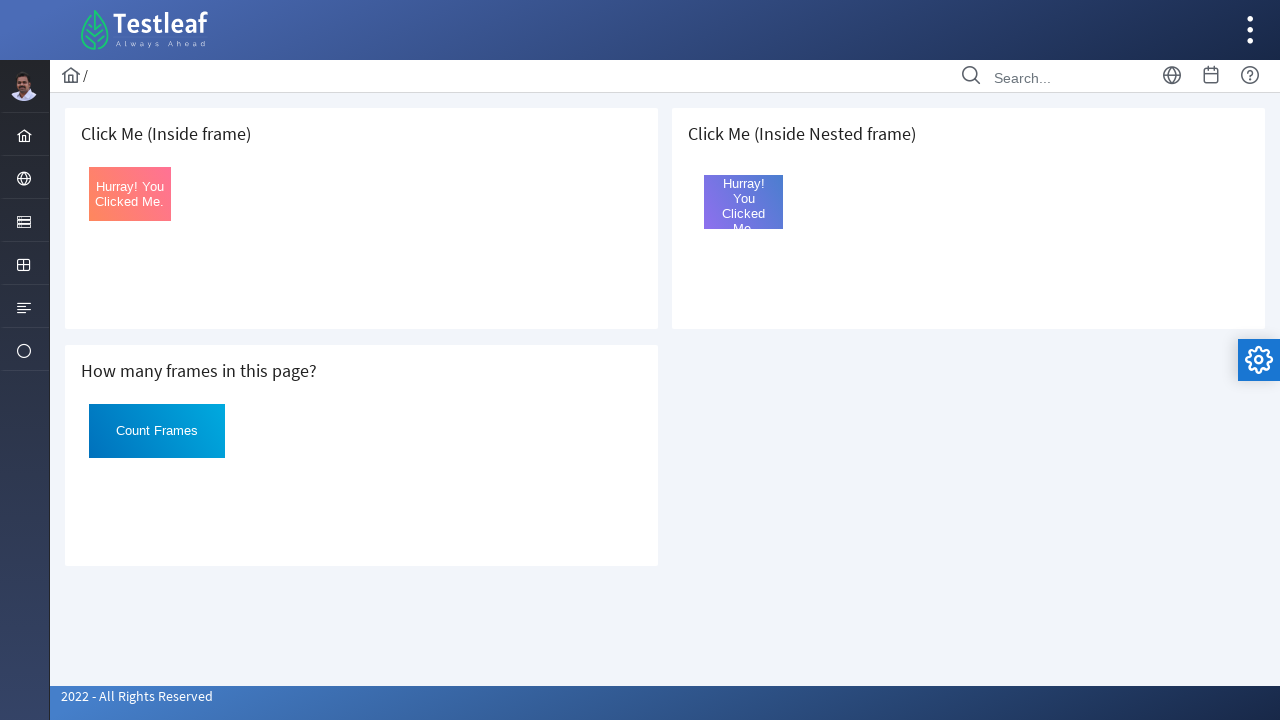

Located iframe with src 'nested.xhtml'
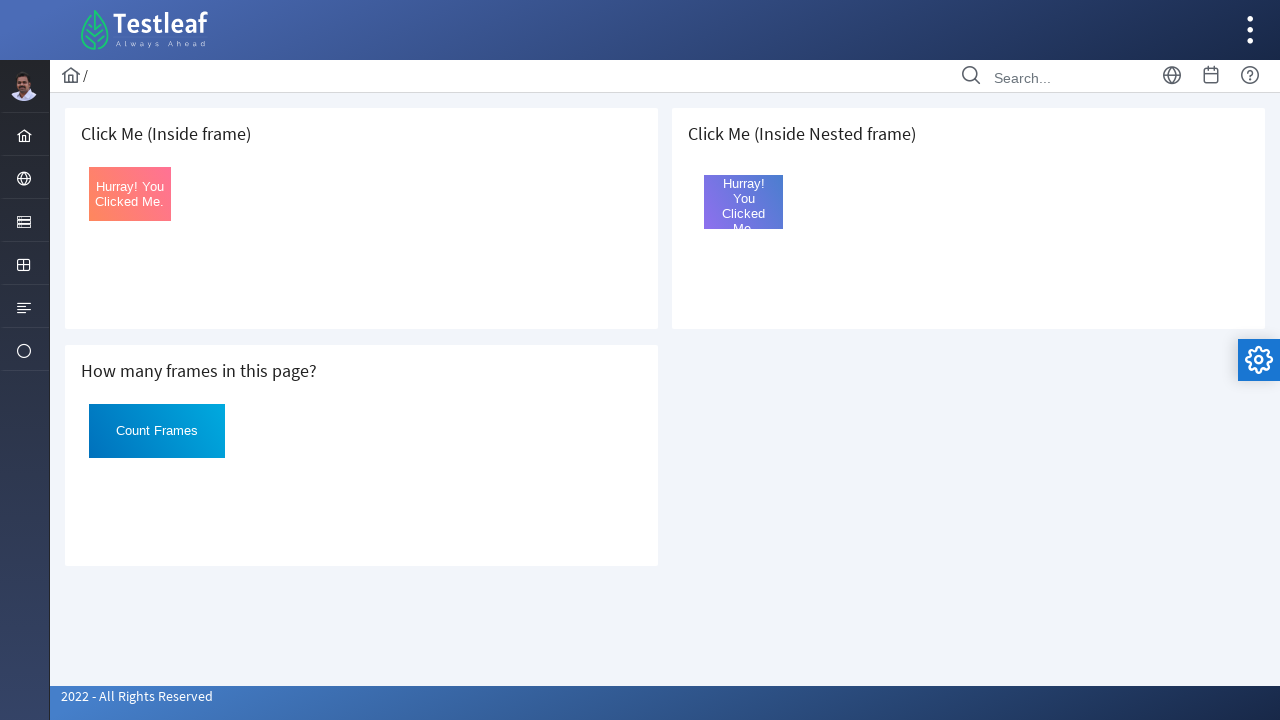

Retrieved text content from element with id 'Click' in nested iframe
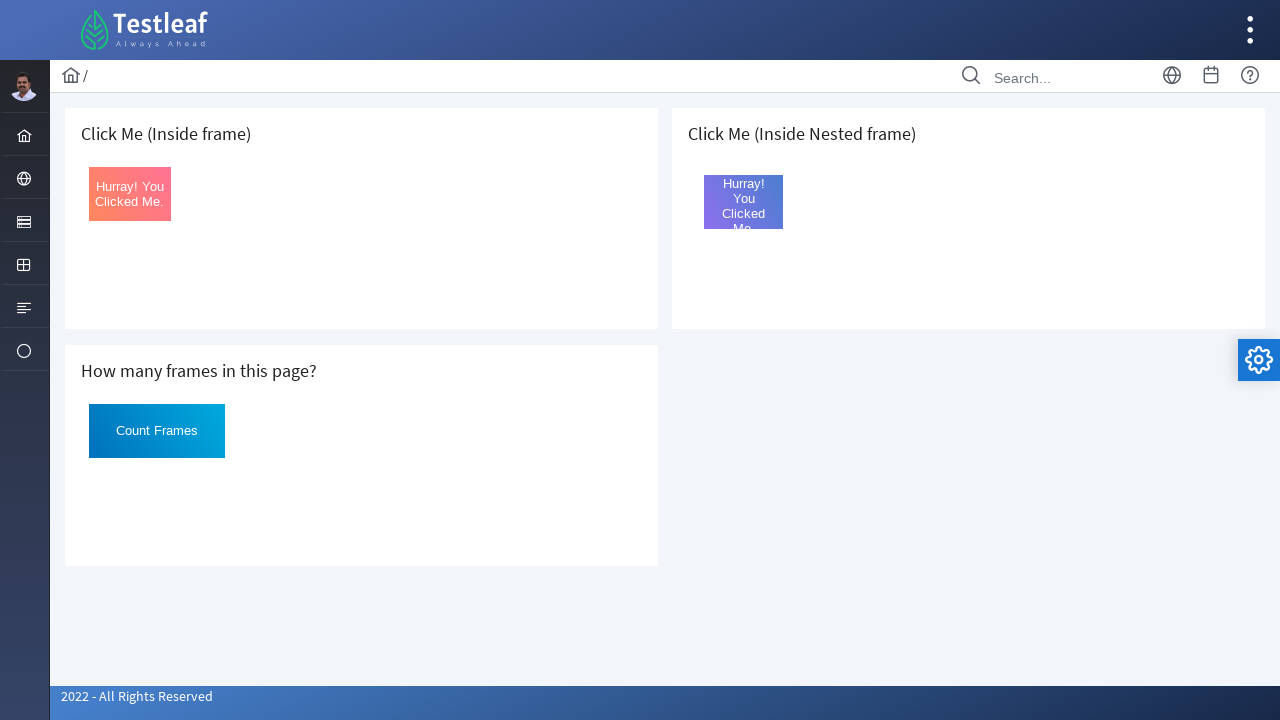

Printed frames count: Count Frames
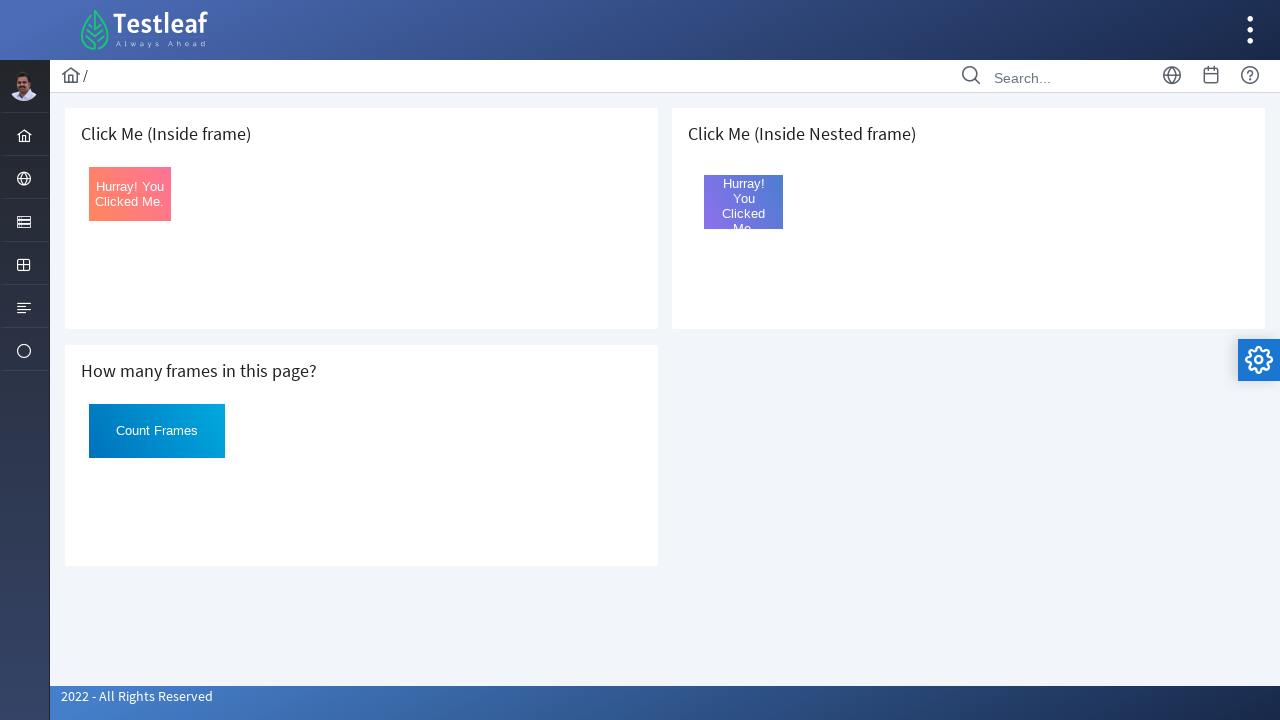

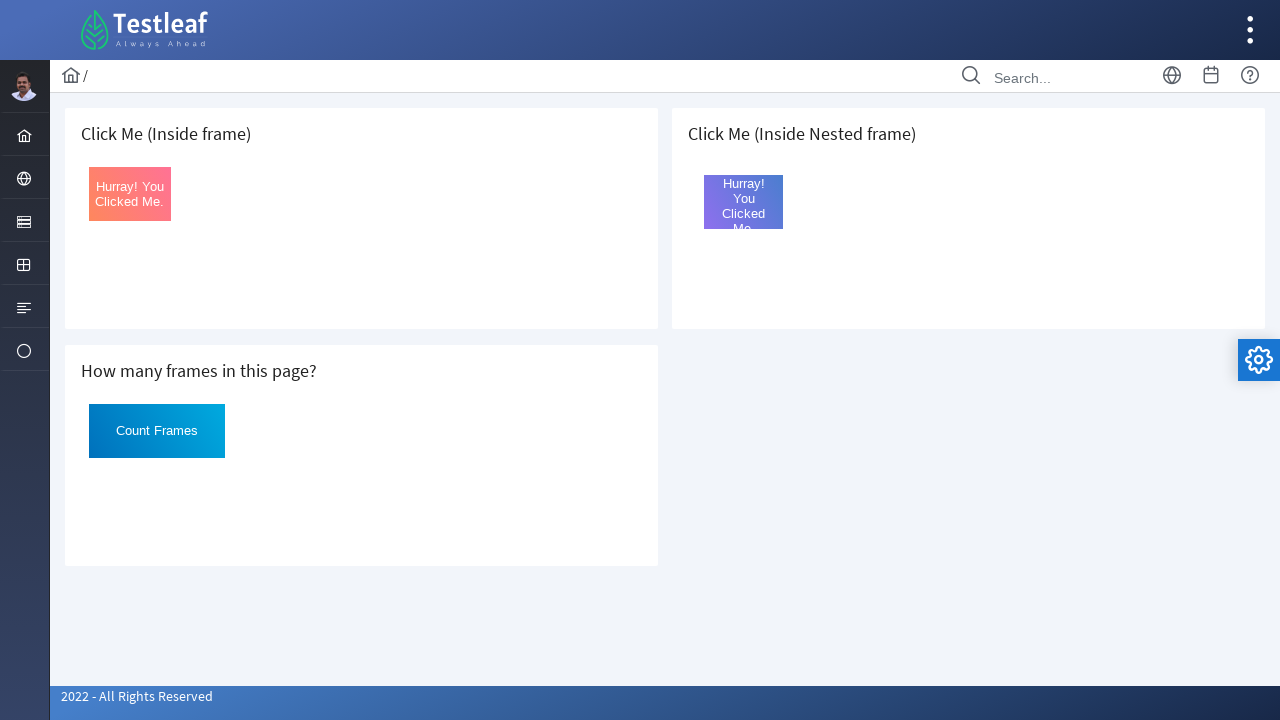